Tests hover functionality by moving mouse over the third image and verifying that the text appears on hover

Starting URL: http://the-internet.herokuapp.com/hovers

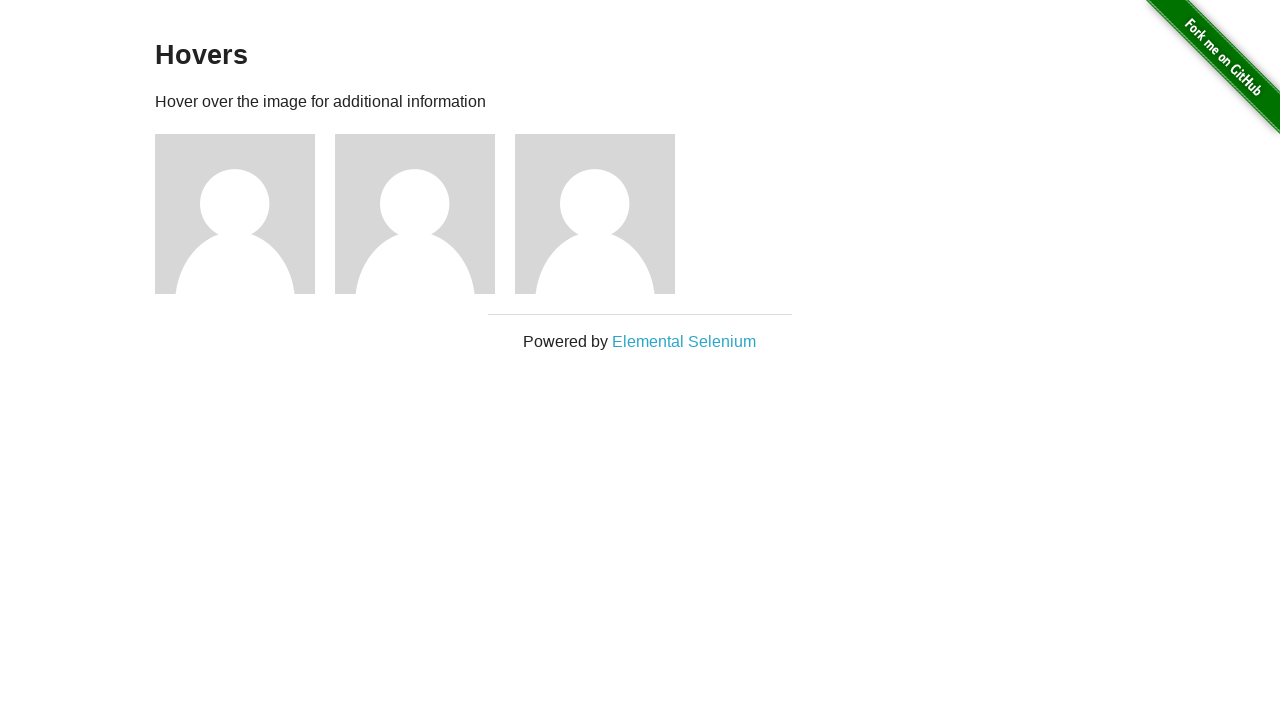

Located the third image element using xpath
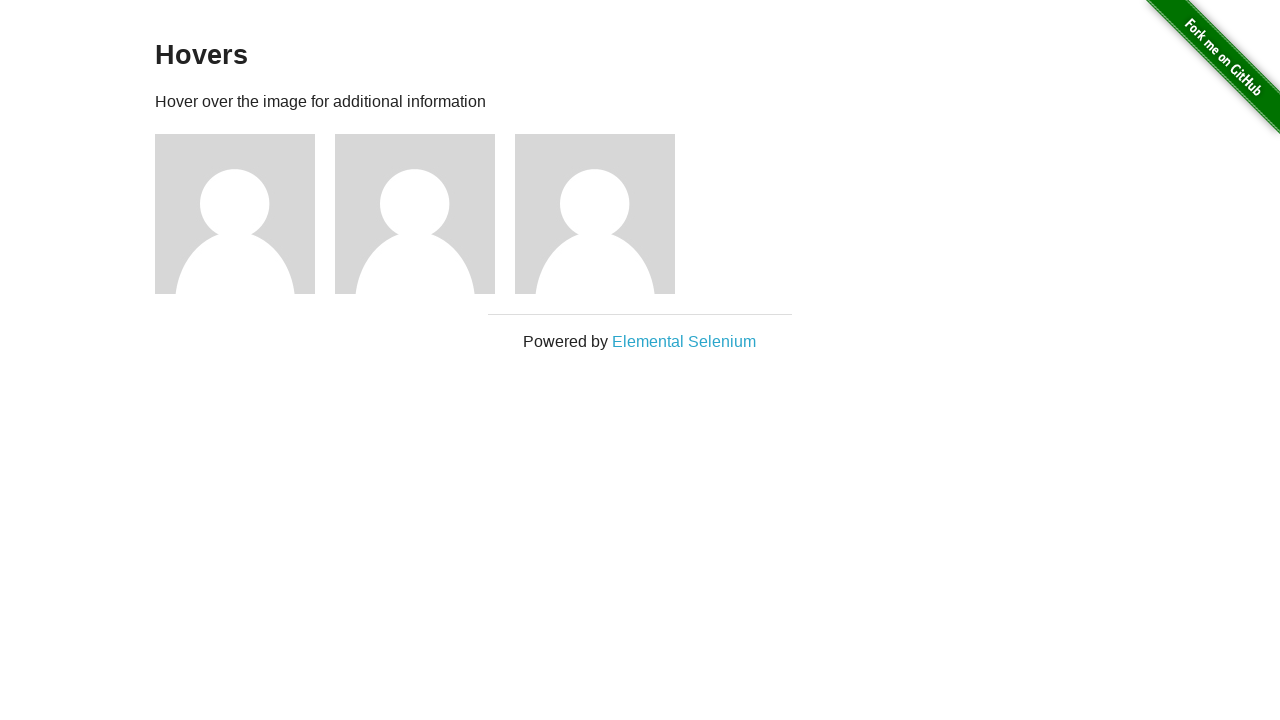

Hovered over the third image at (595, 214) on xpath=//h5[.='name: user3']/../preceding-sibling::img
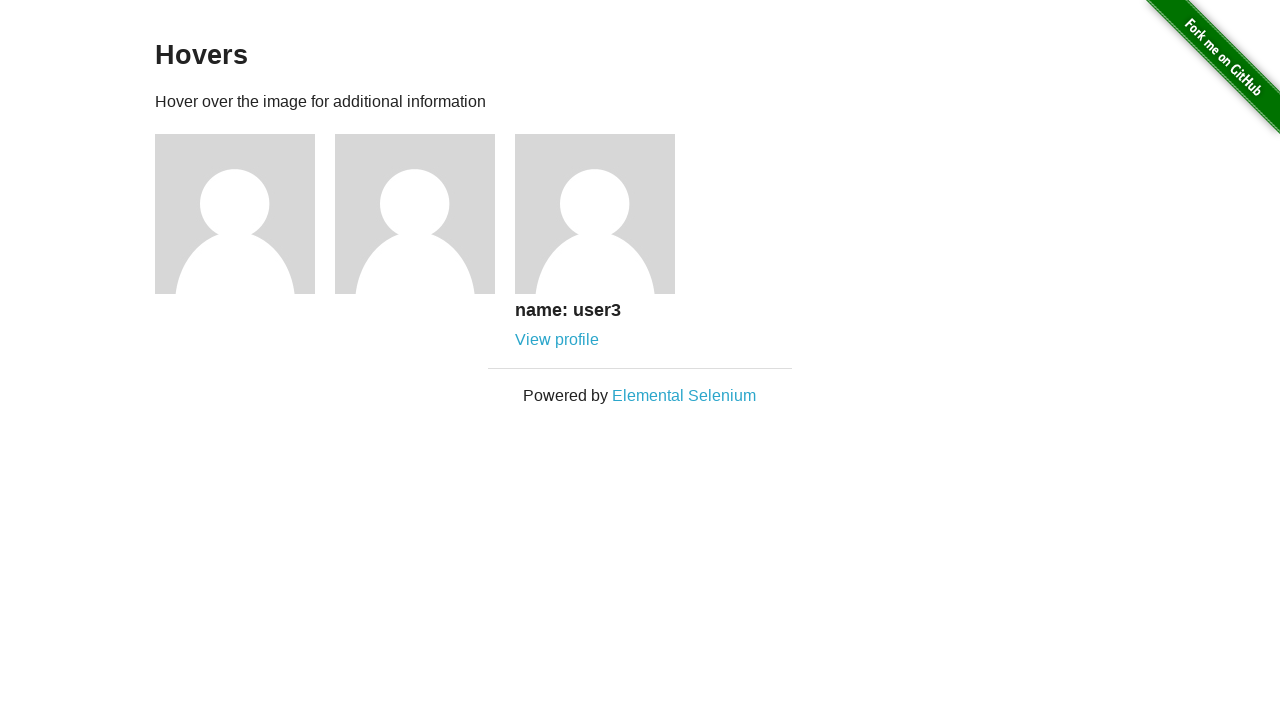

Located the hover text element for user3
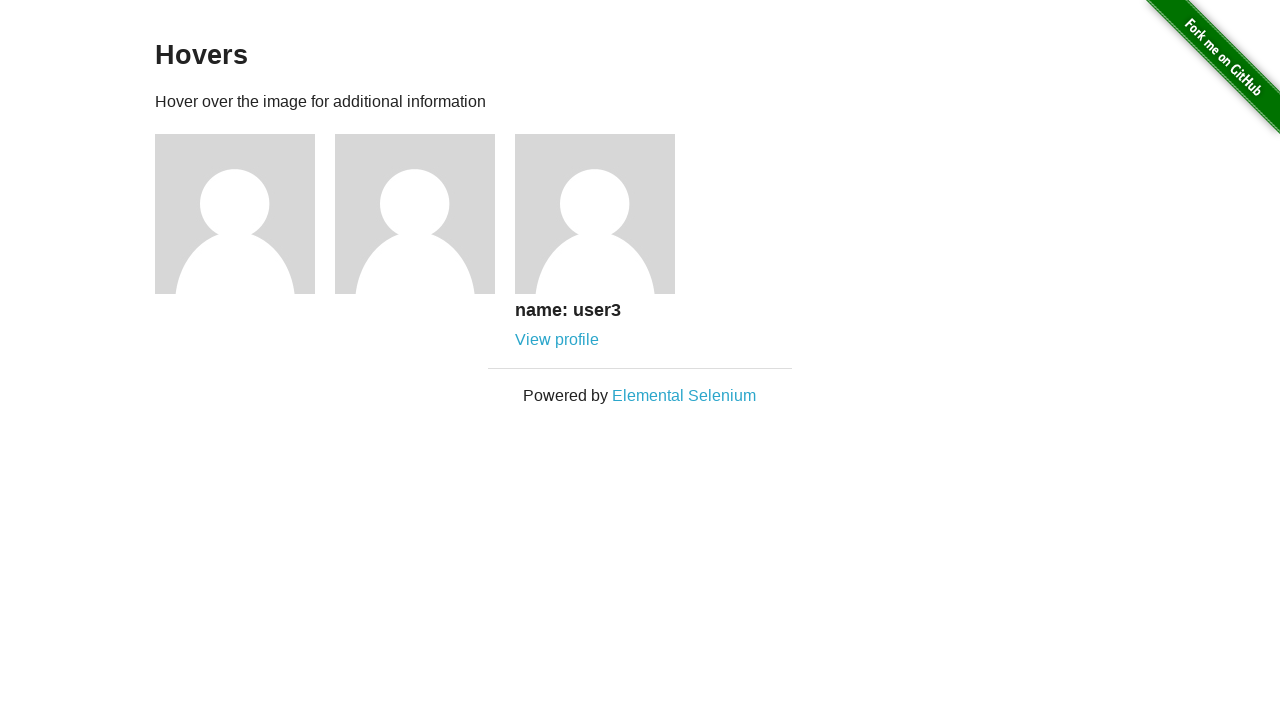

Verified that the text 'name: user3' is visible after hovering
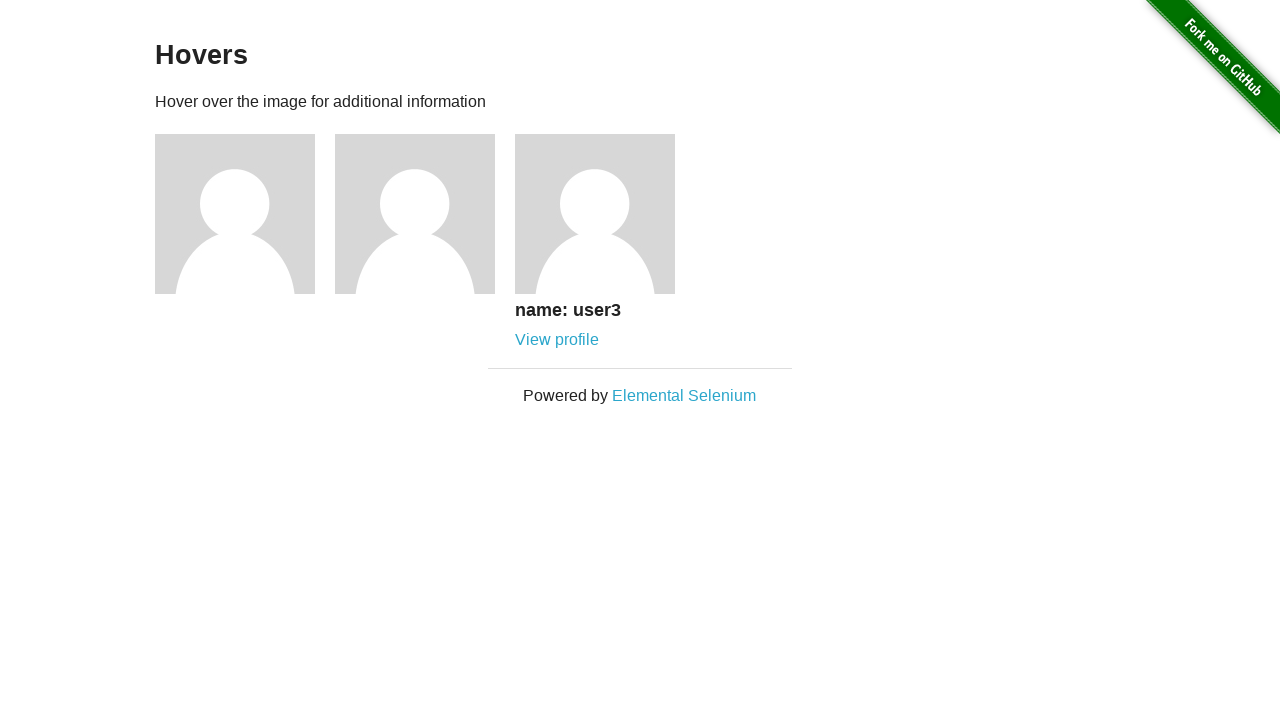

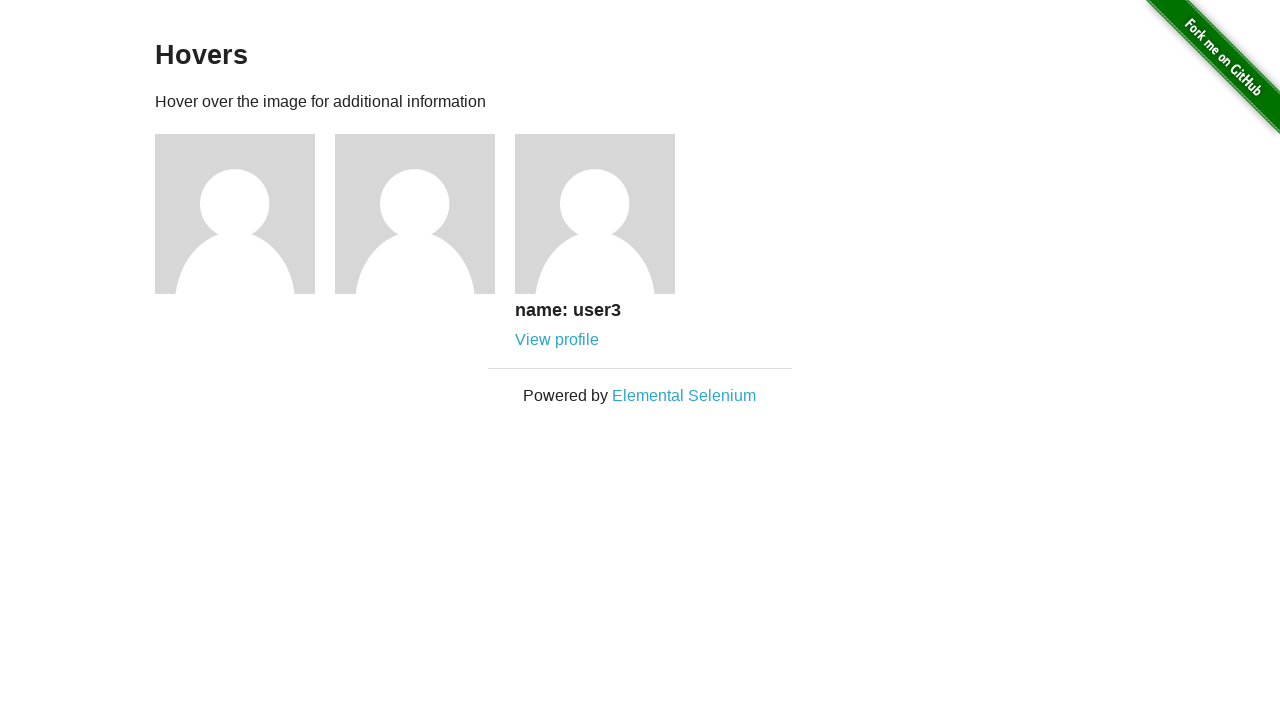